Tests dropdown functionality by clicking a dropdown button and then selecting Gmail link from the dropdown menu

Starting URL: https://omayo.blogspot.com/

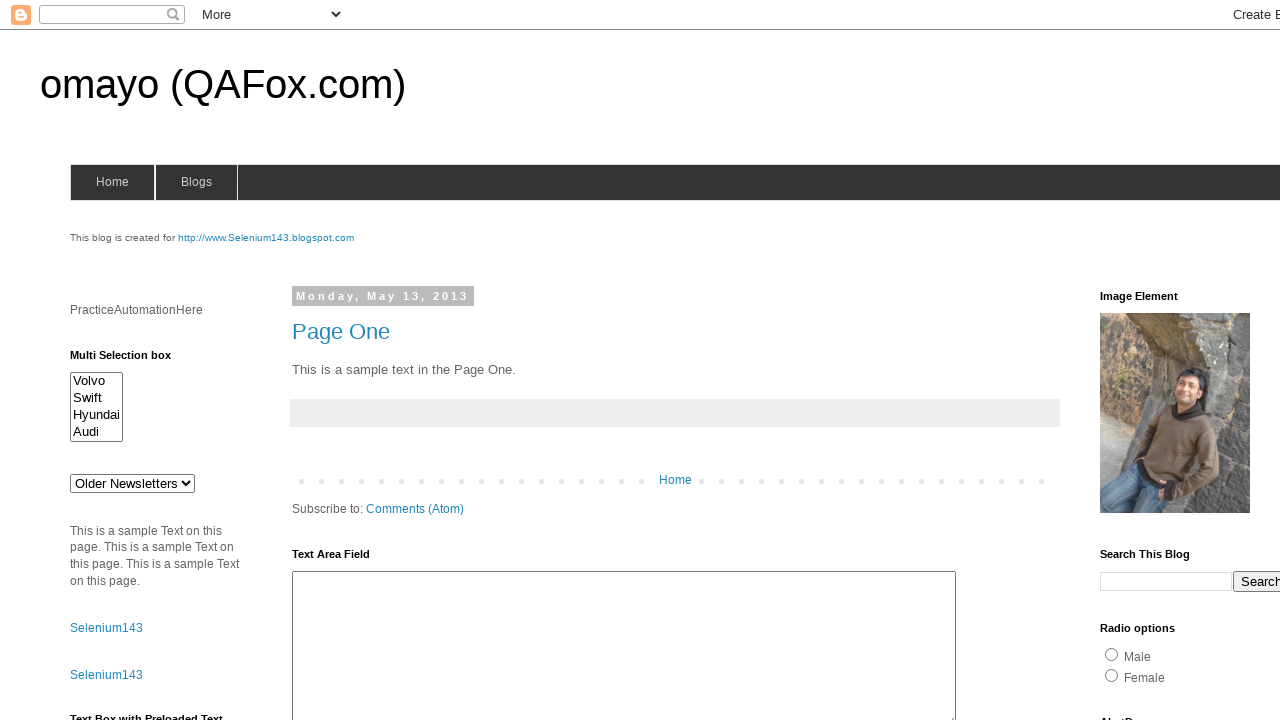

Clicked Dropdown button at (1227, 360) on xpath=//button[text()='Dropdown']
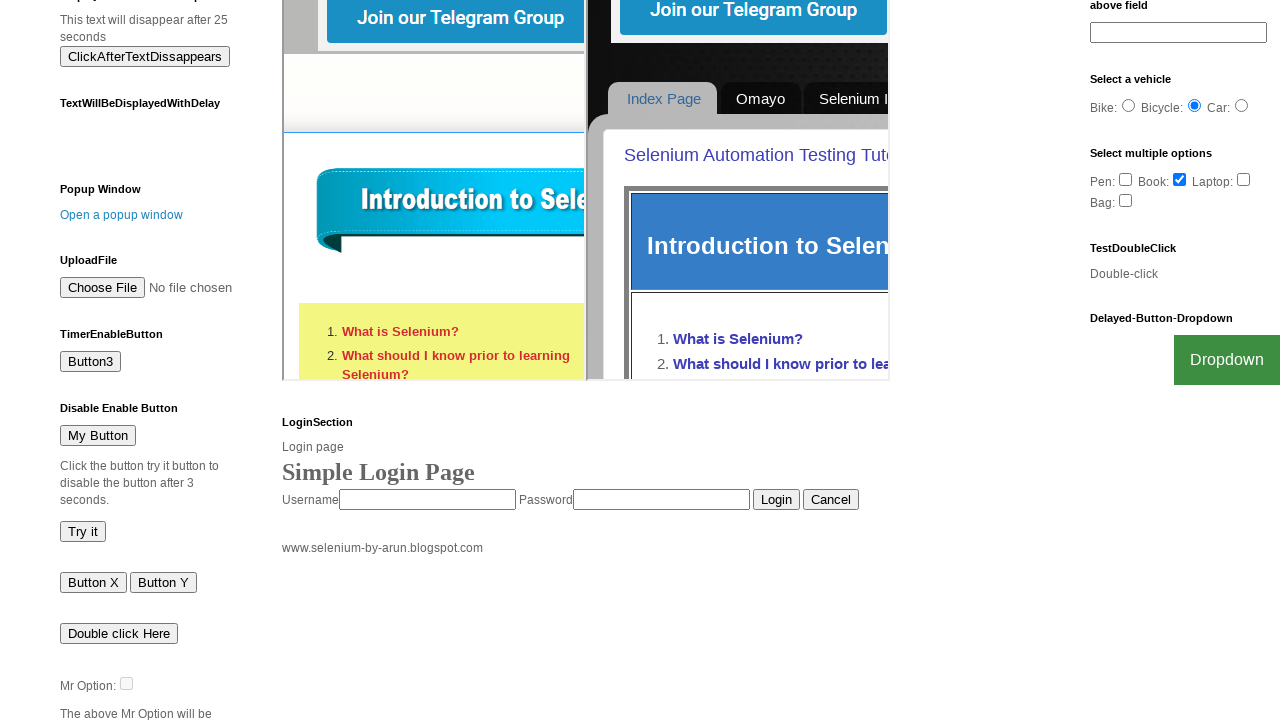

Waited 3 seconds for dropdown menu to appear
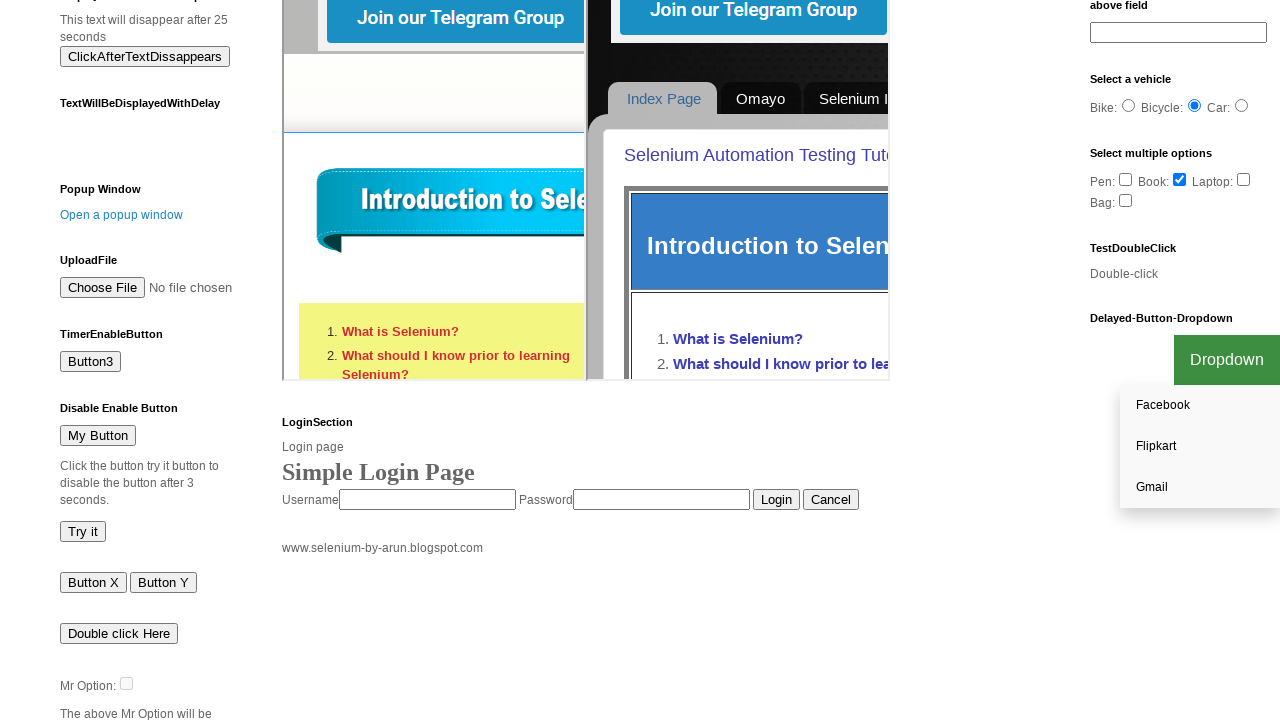

Clicked Gmail link from dropdown menu at (1200, 487) on a:text('Gmail')
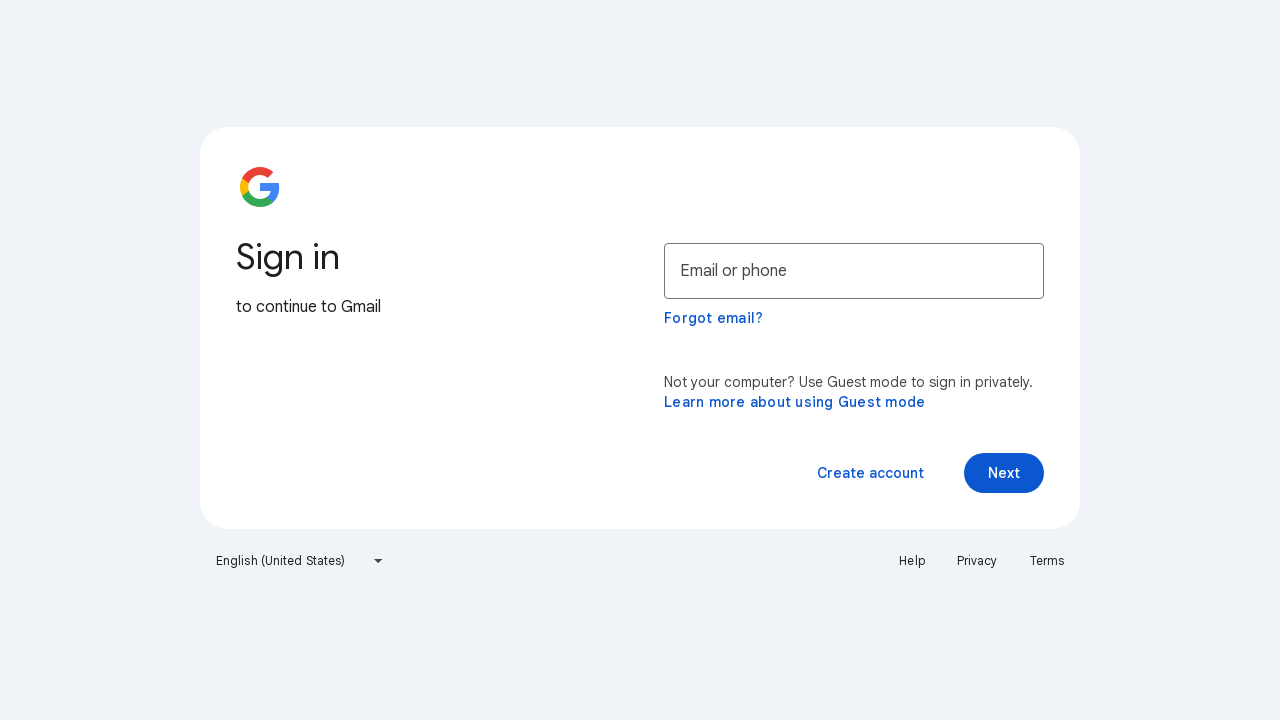

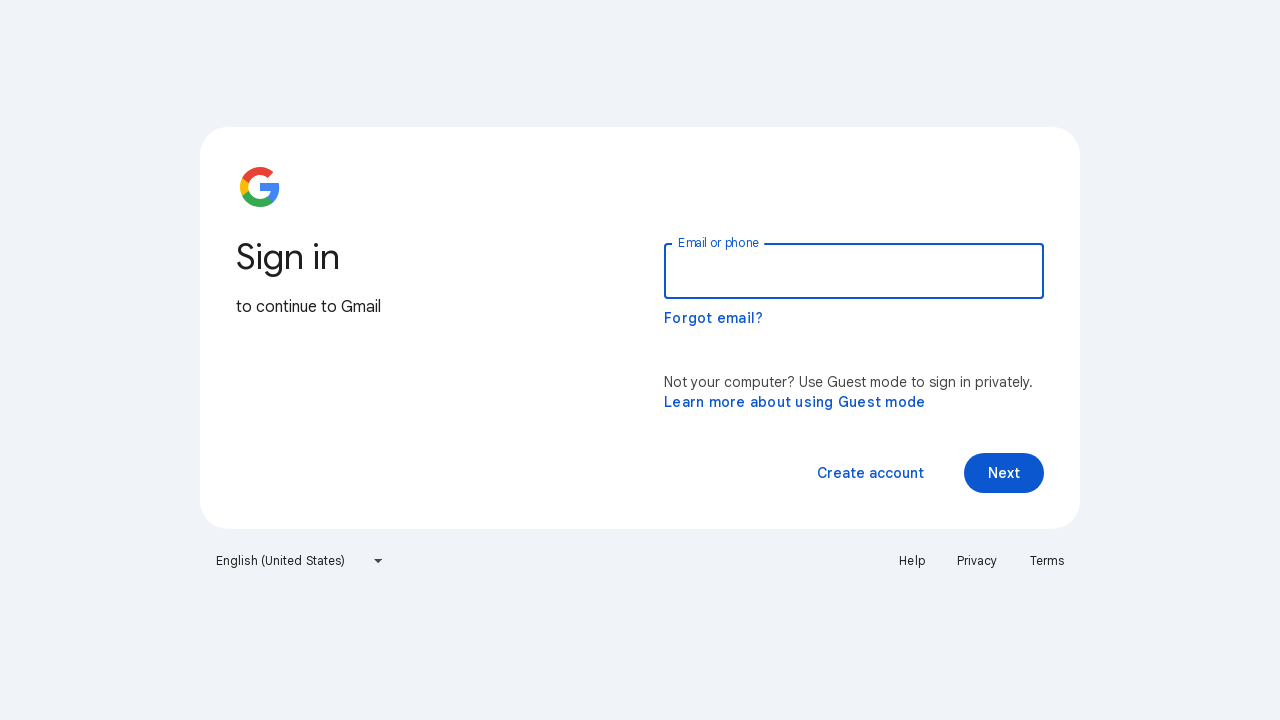